Tests the search functionality on Python.org by entering "pycon" in the search box and submitting the search form

Starting URL: https://www.python.org

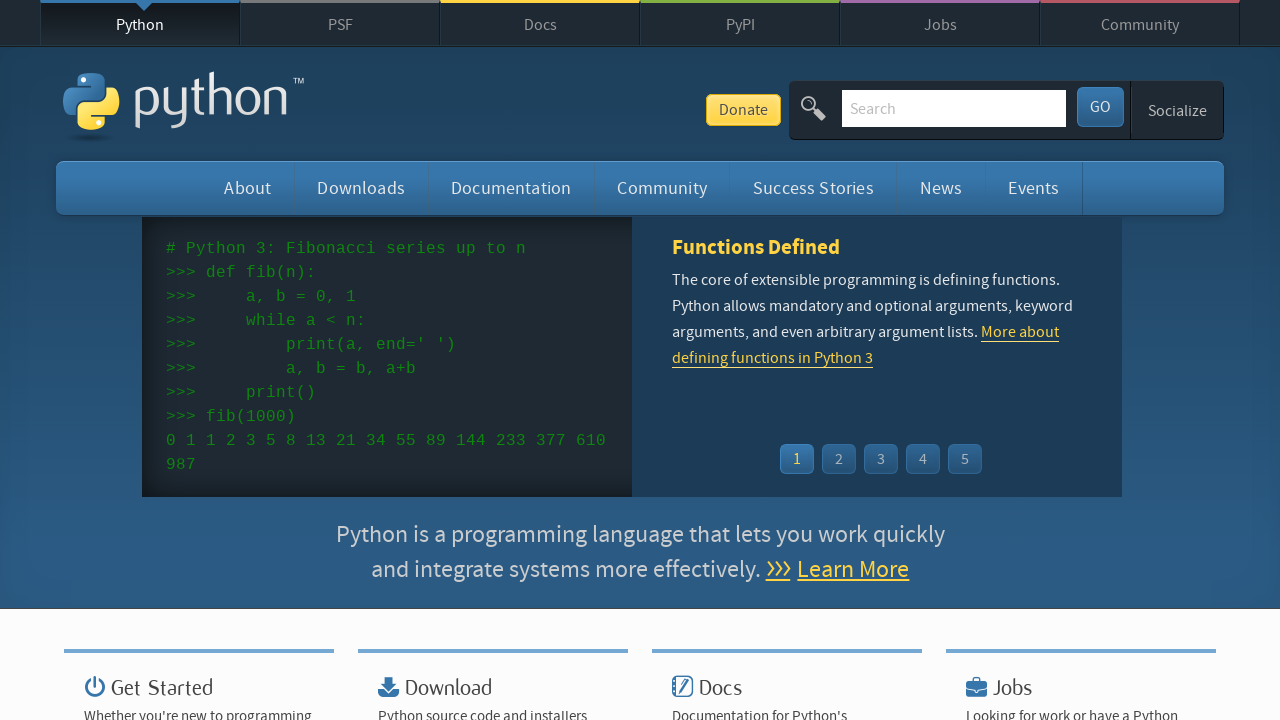

Verified page title contains 'Python'
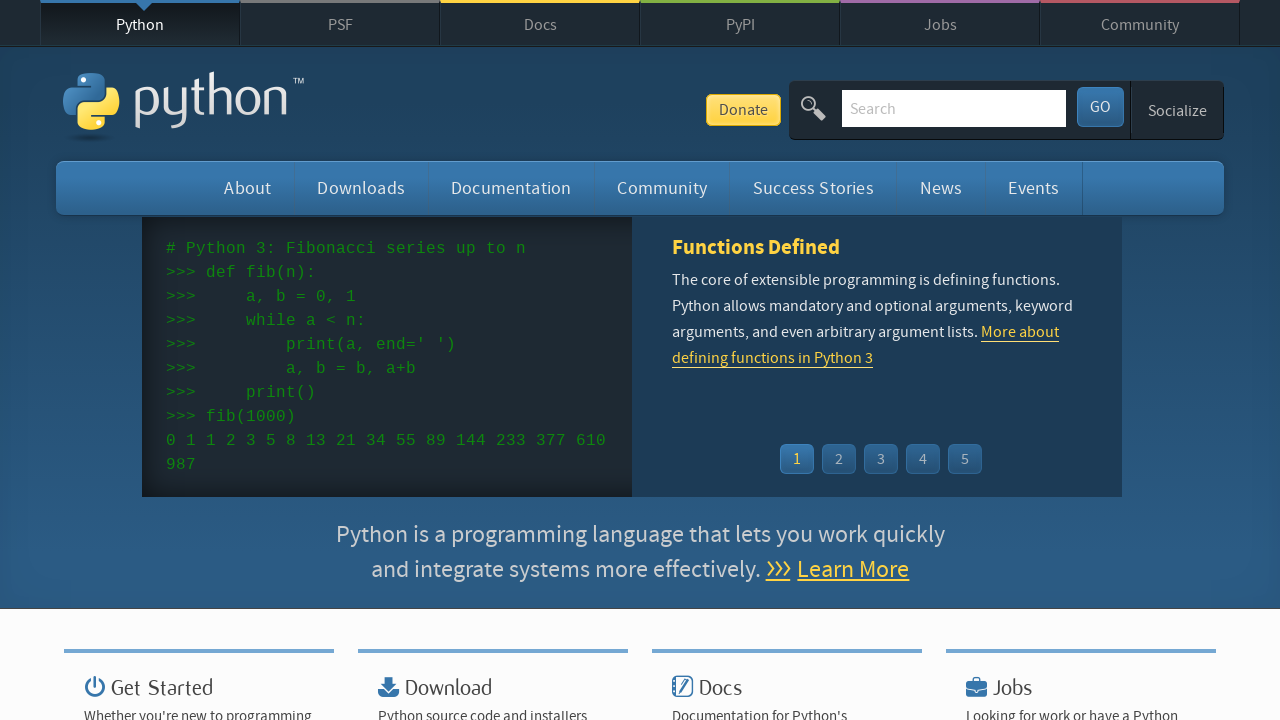

Filled search box with 'pycon' on input[name='q']
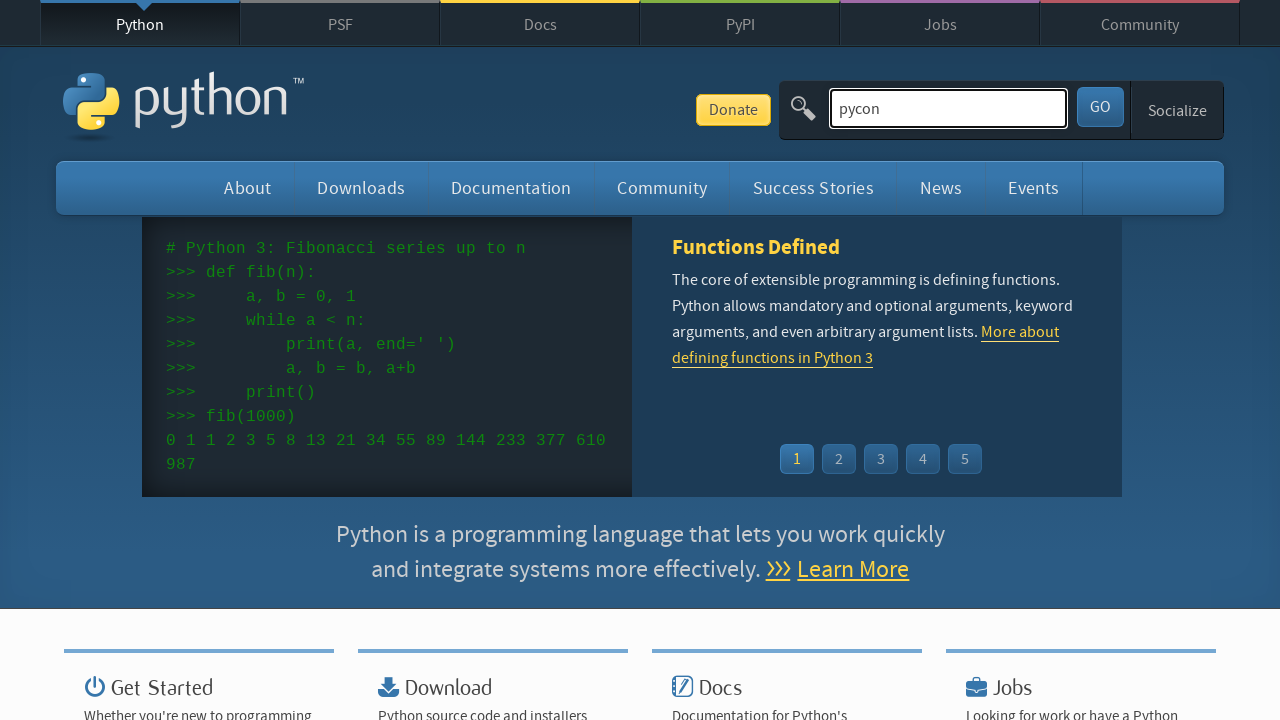

Pressed Enter to submit the search on input[name='q']
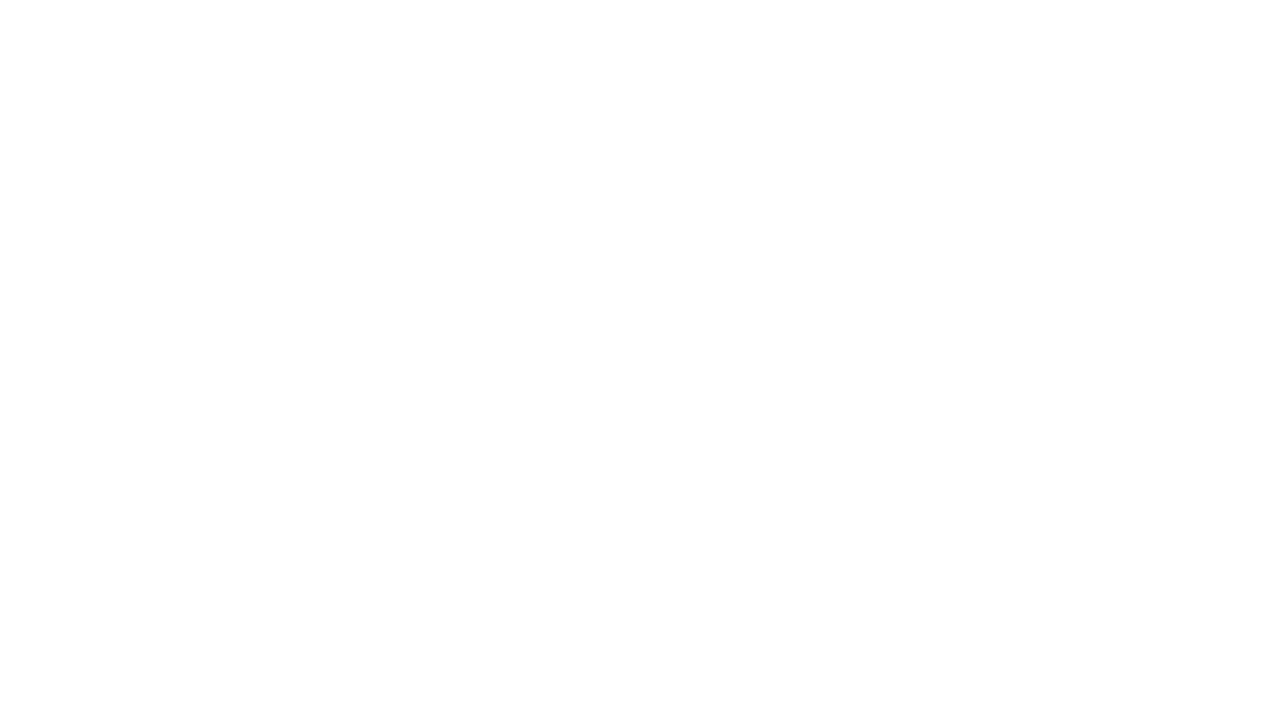

Waited for page to load (domcontentloaded)
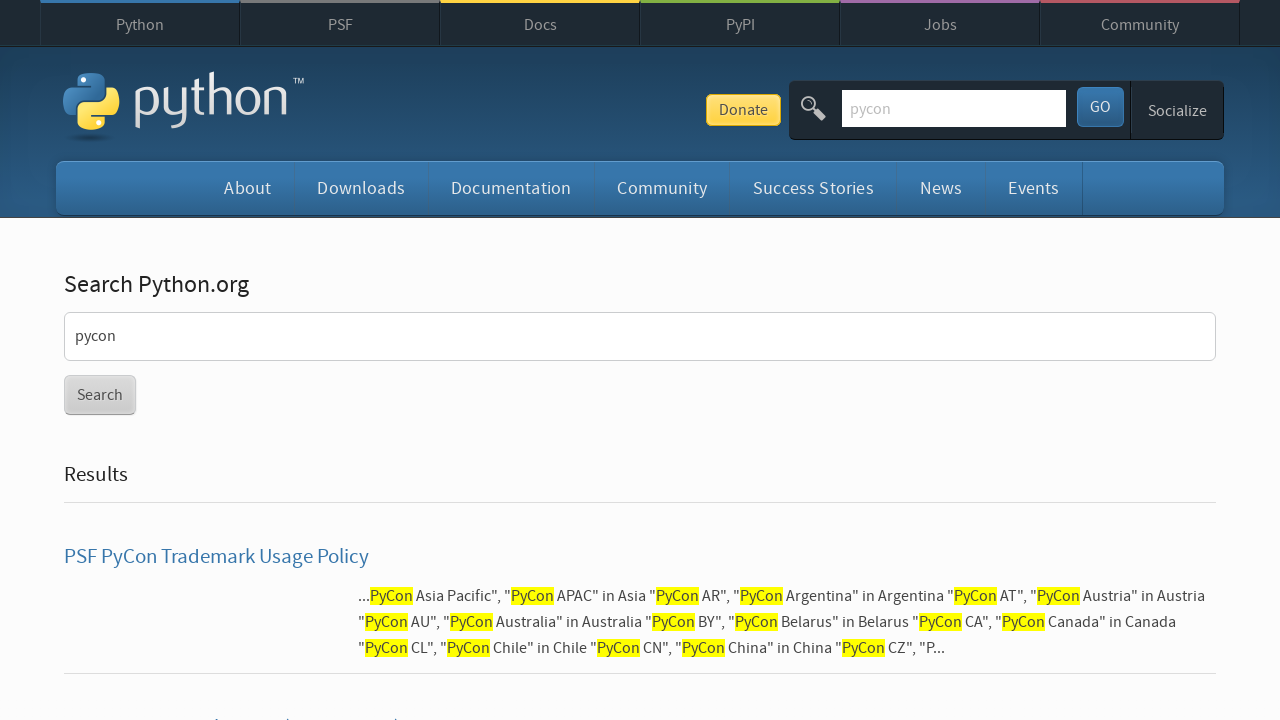

Verified search results were found (no 'No results found' message)
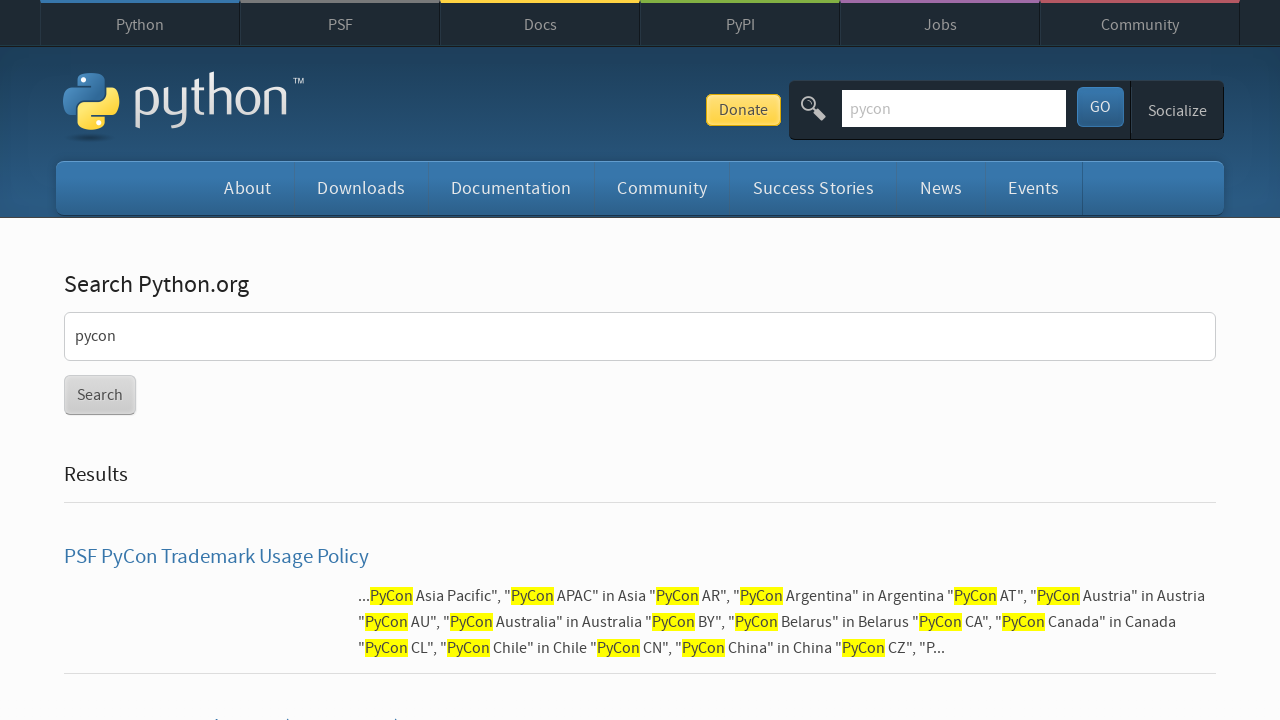

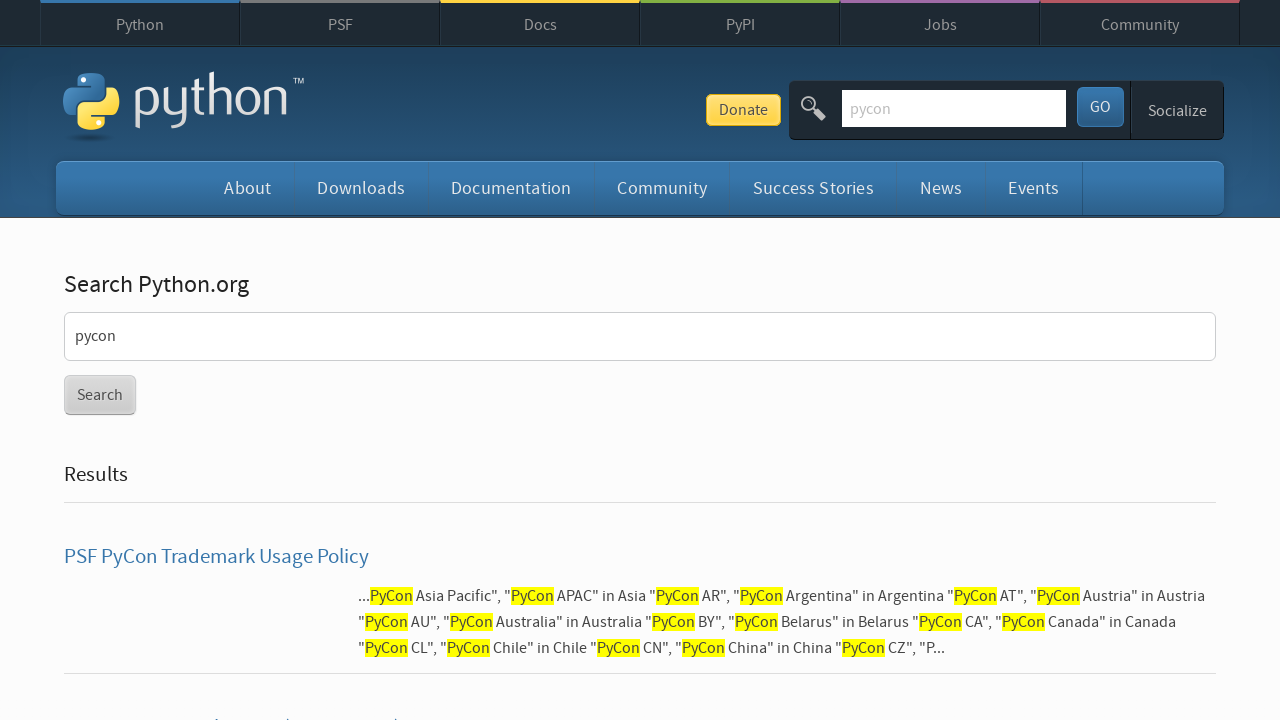